Tests multiplying 0 and 0 in a basic calculator, verifying the result is 0

Starting URL: https://testsheepnz.github.io/BasicCalculator

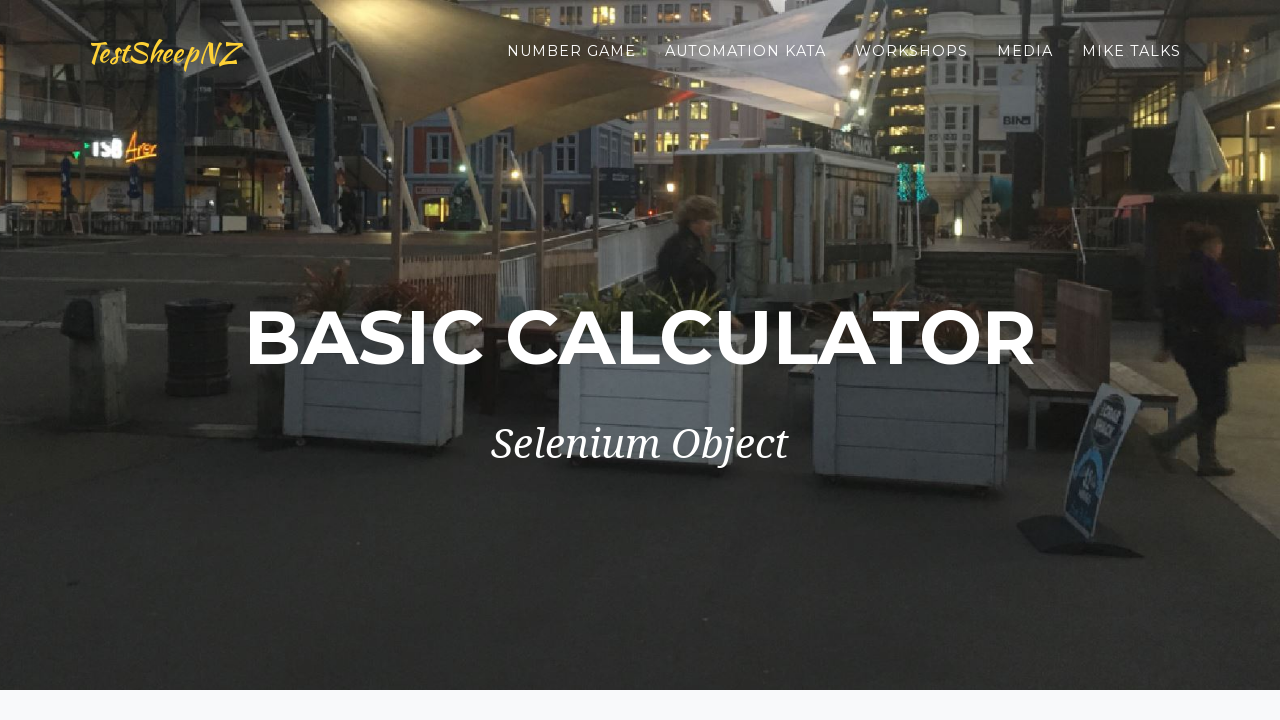

Selected calculator build version 5 on #selectBuild
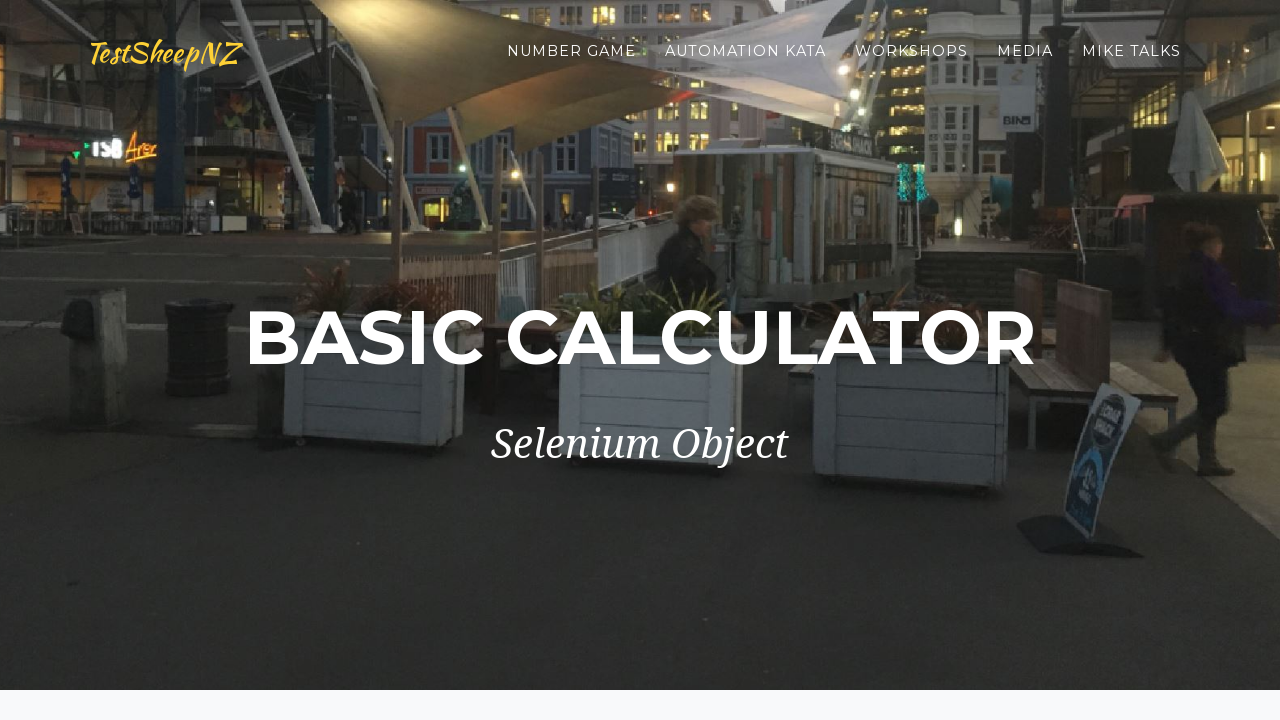

Entered 0 in the first number field on #number1Field
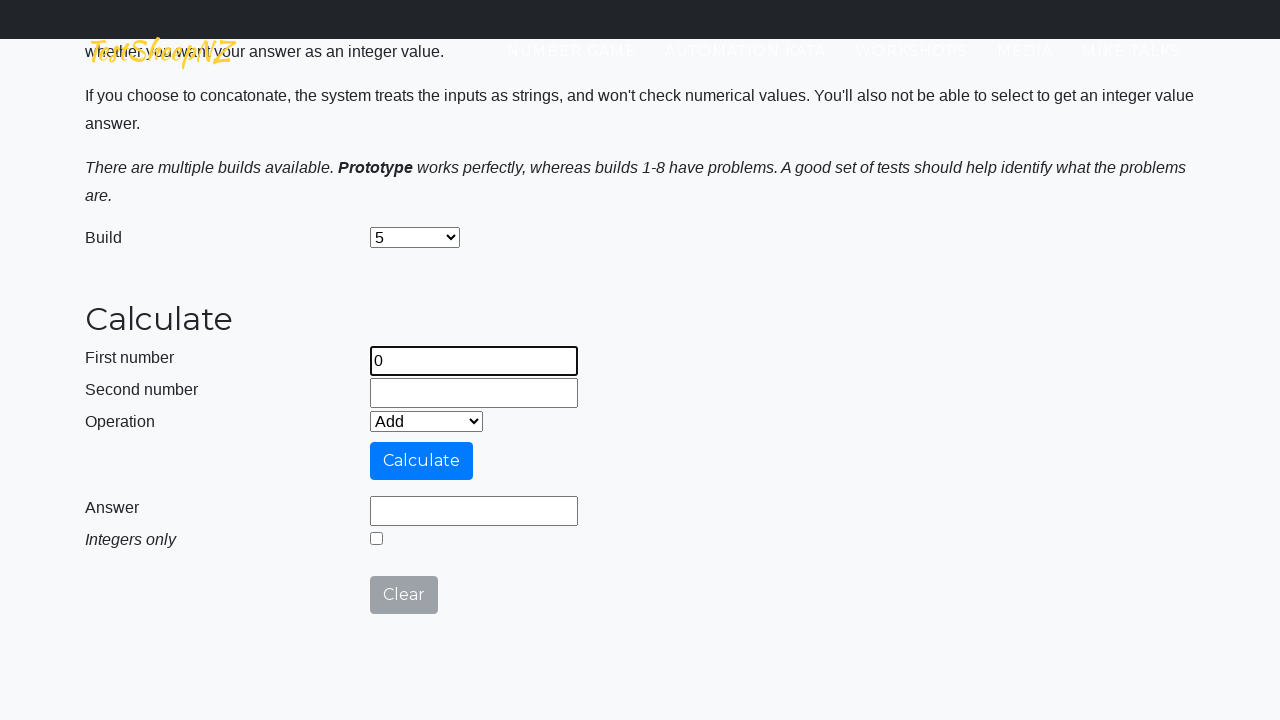

Entered 0 in the second number field on #number2Field
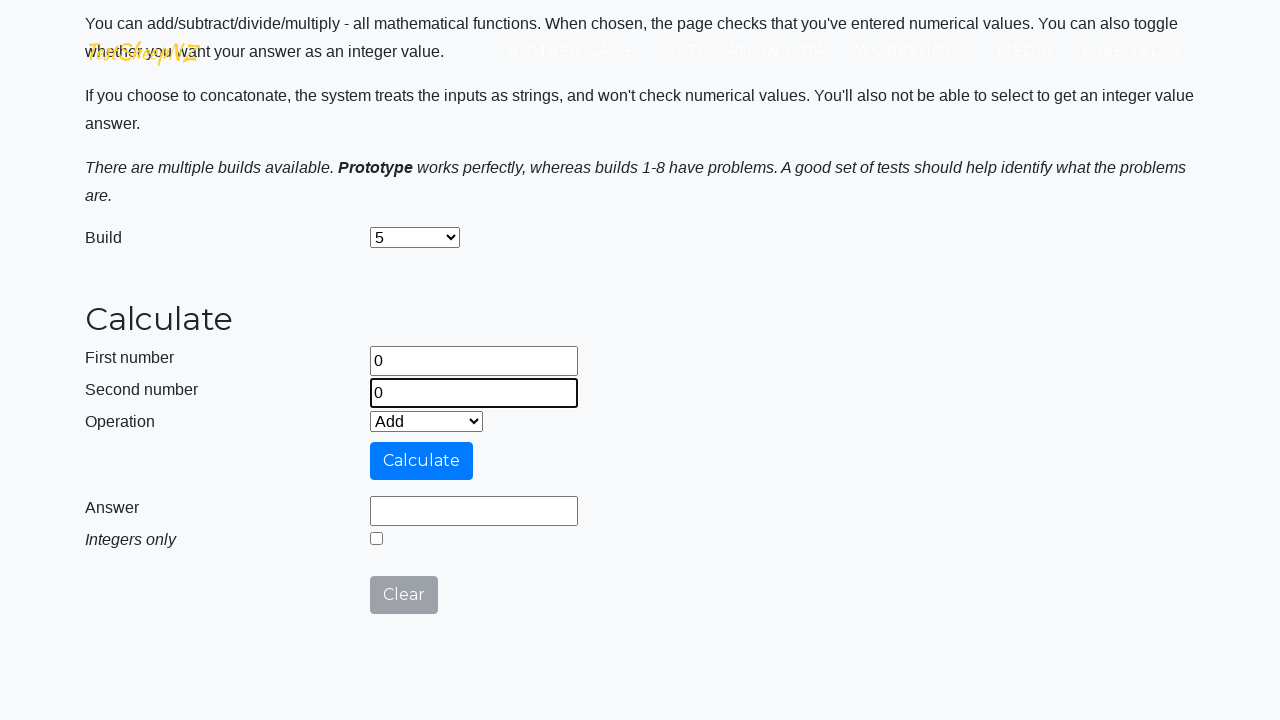

Selected Multiply operation on #selectOperationDropdown
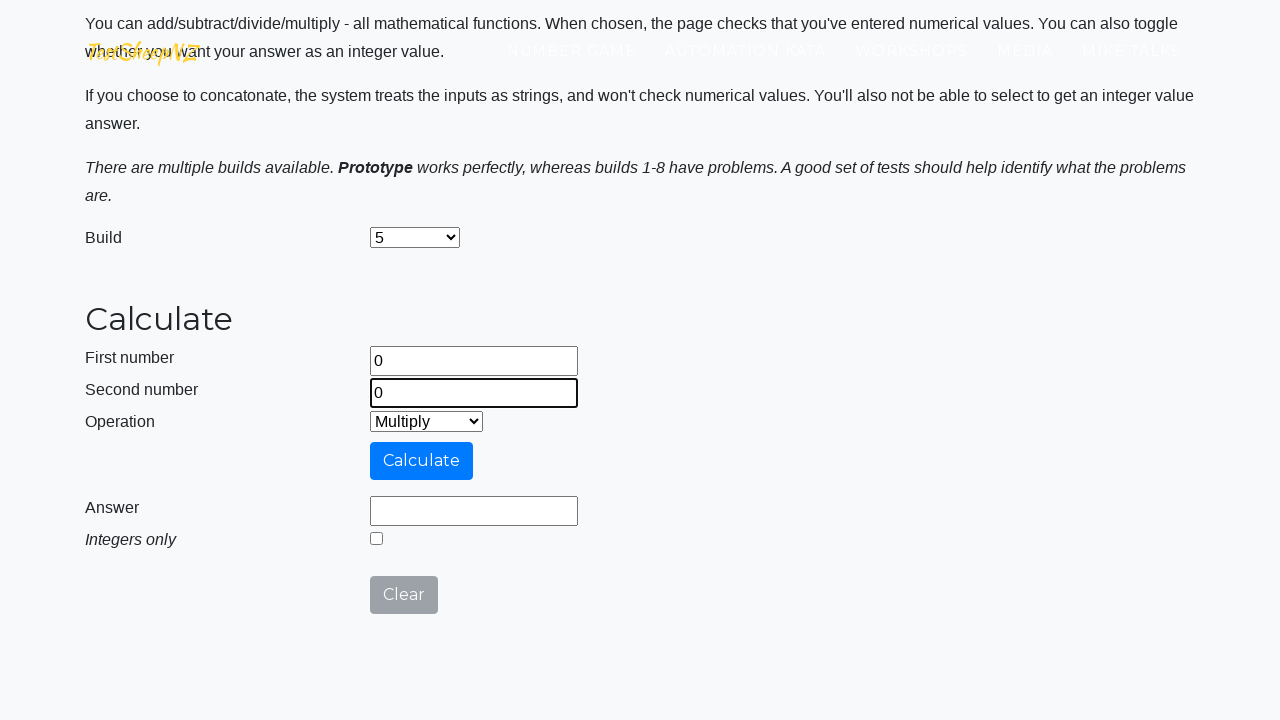

Clicked calculate button to multiply 0 and 0 at (422, 461) on #calculateButton
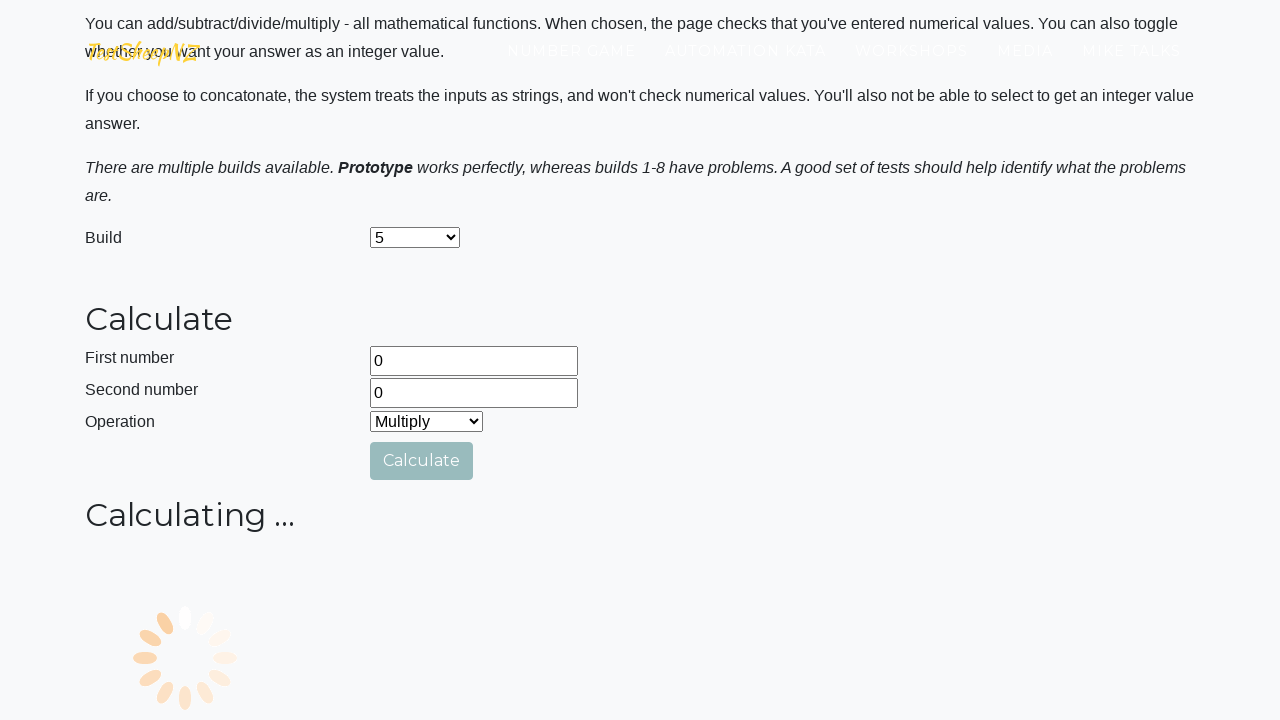

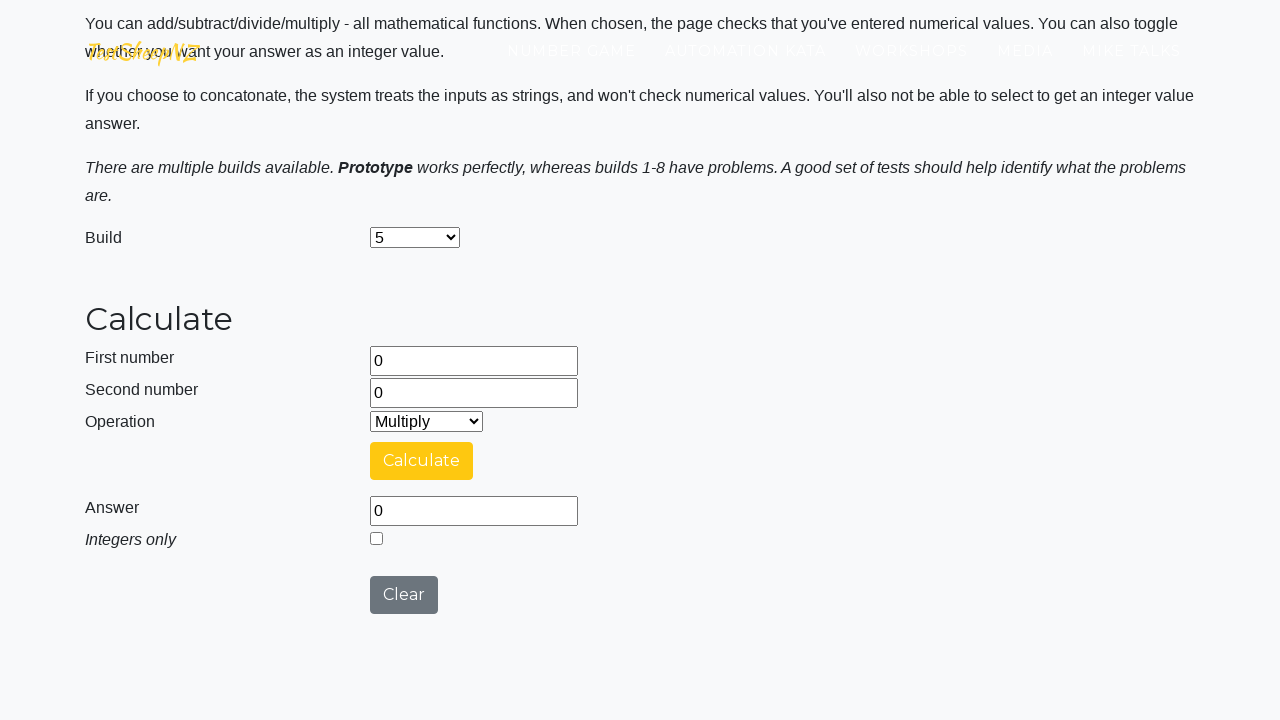